Navigates to Argos website and verifies the current URL matches the expected URL

Starting URL: https://www.argos.co.uk/

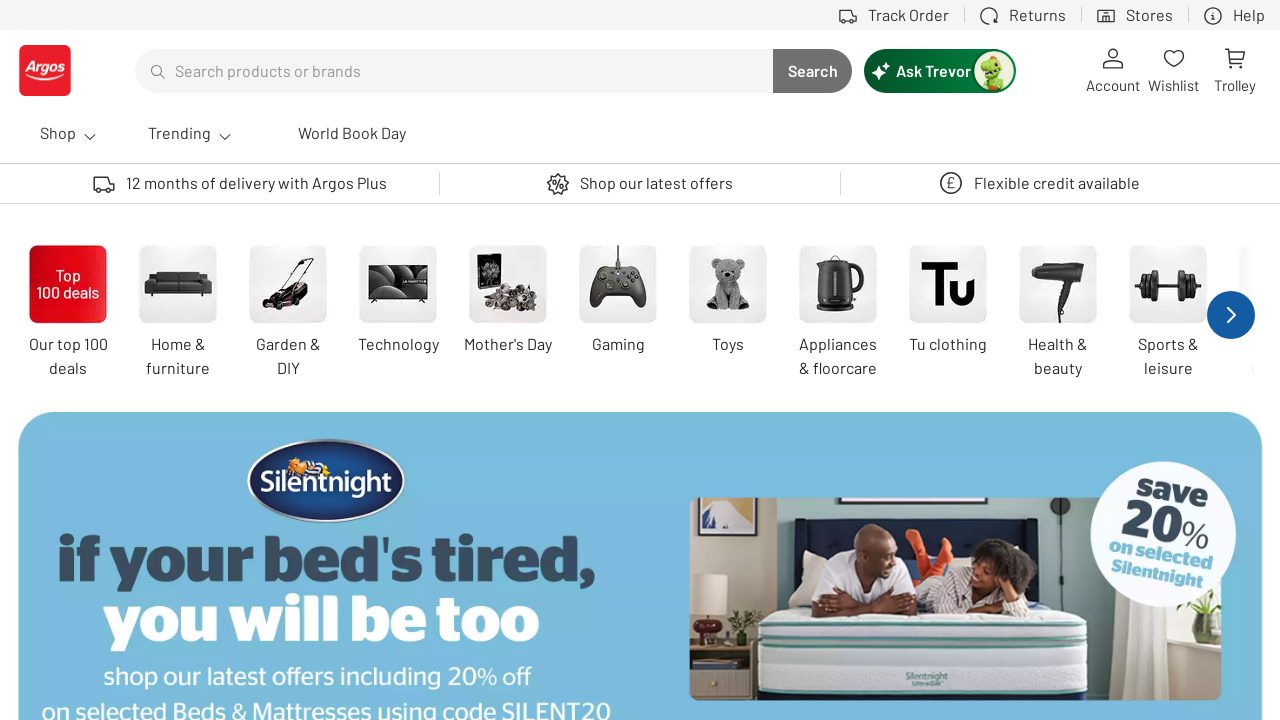

Navigated to Argos website homepage
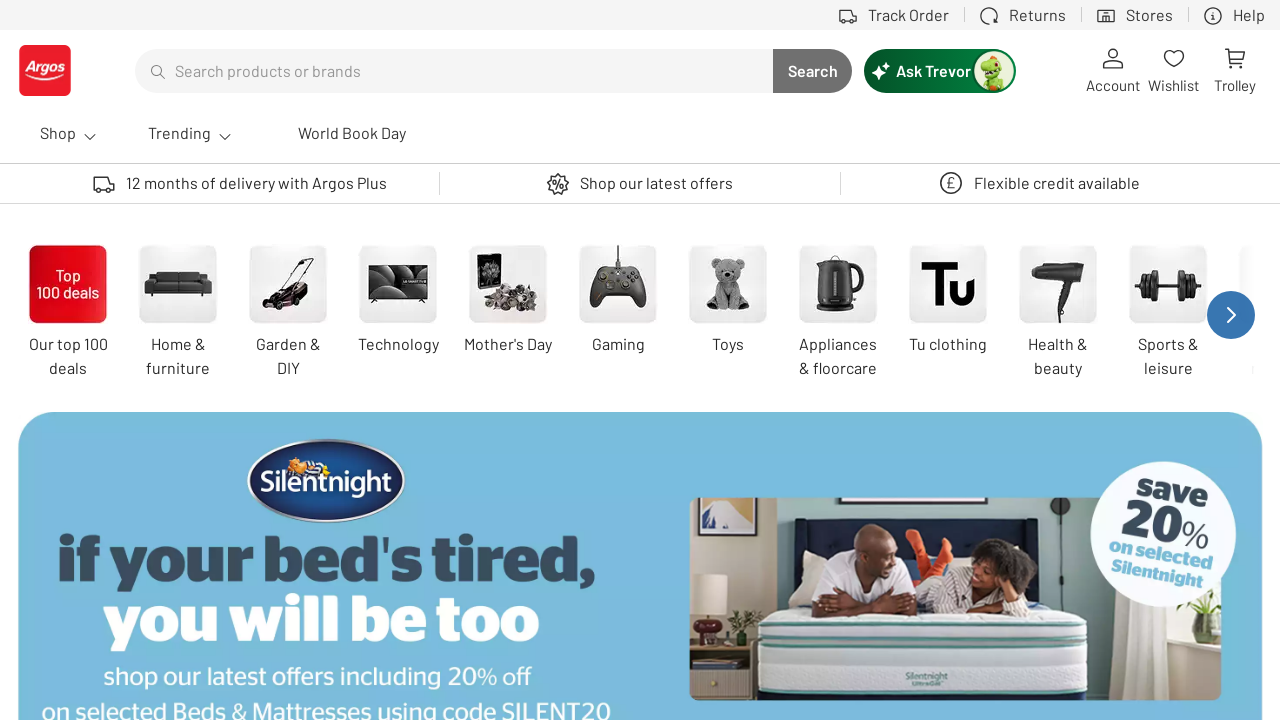

Verified current URL matches expected Argos homepage URL
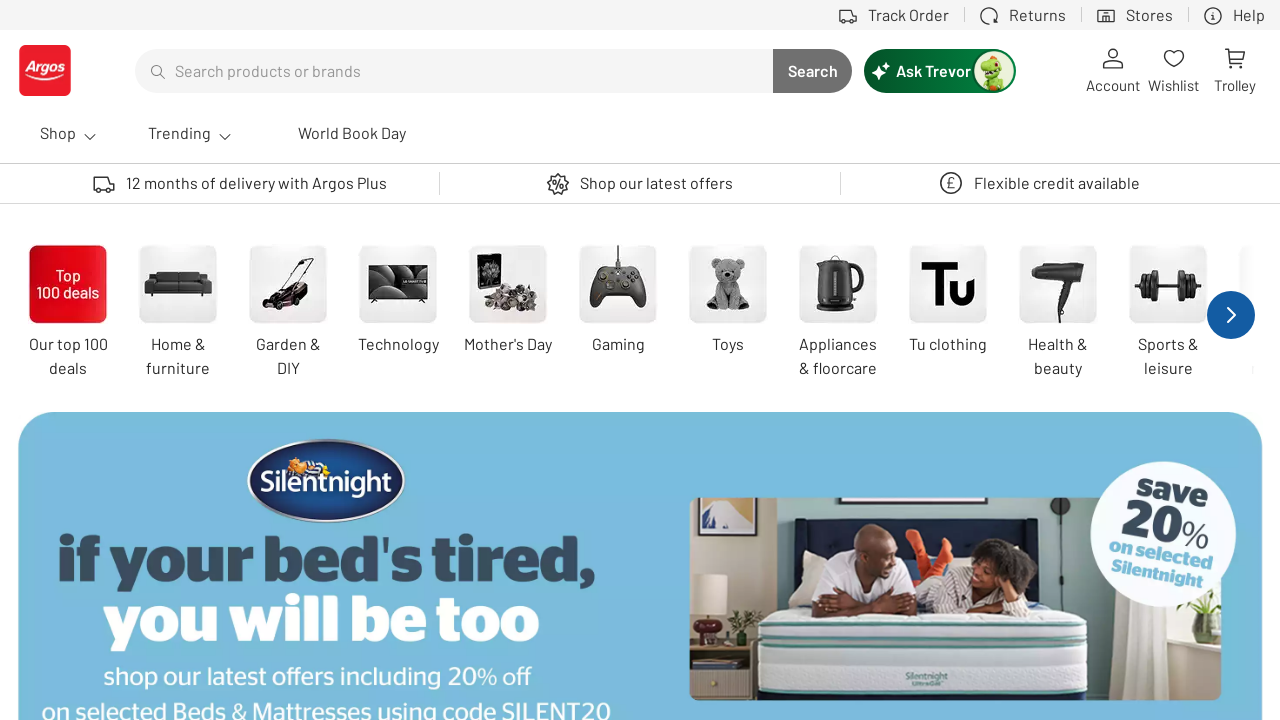

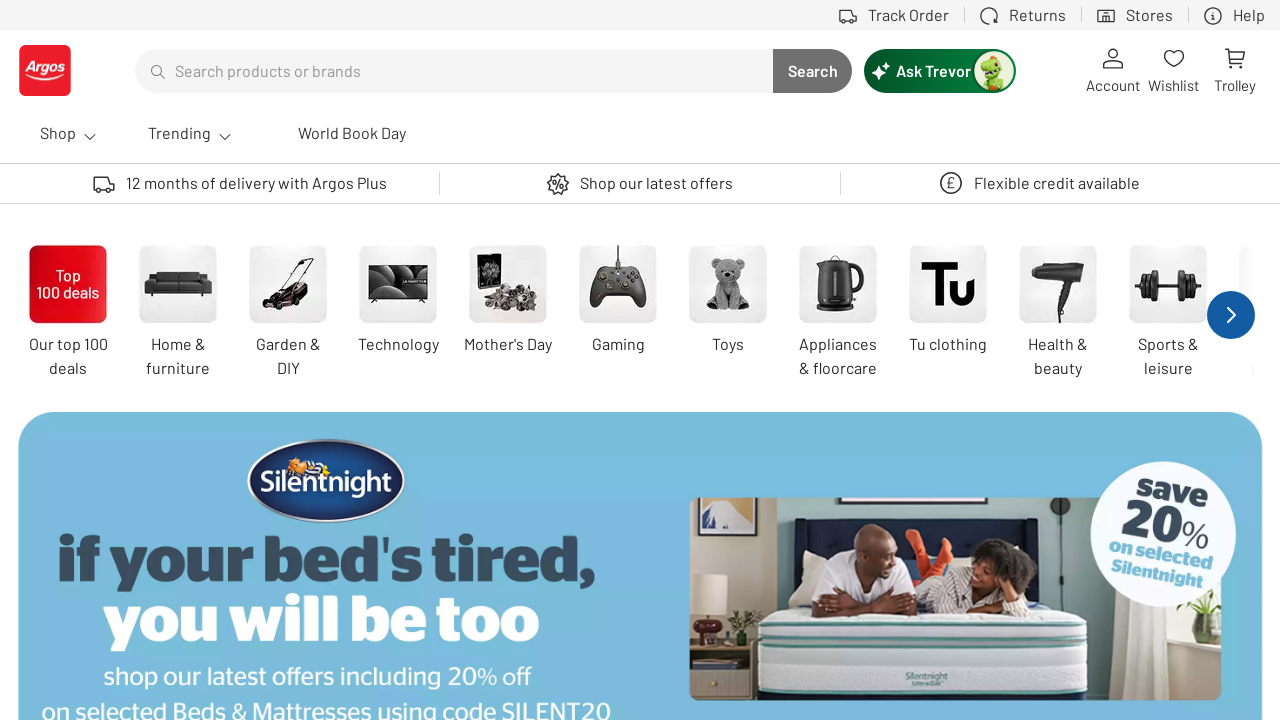